Tests typeahead autocomplete by typing characters one at a time with delays, waiting for suggestions, and selecting "Scala" from the autocomplete dropdown.

Starting URL: http://jqueryui.com/autocomplete/

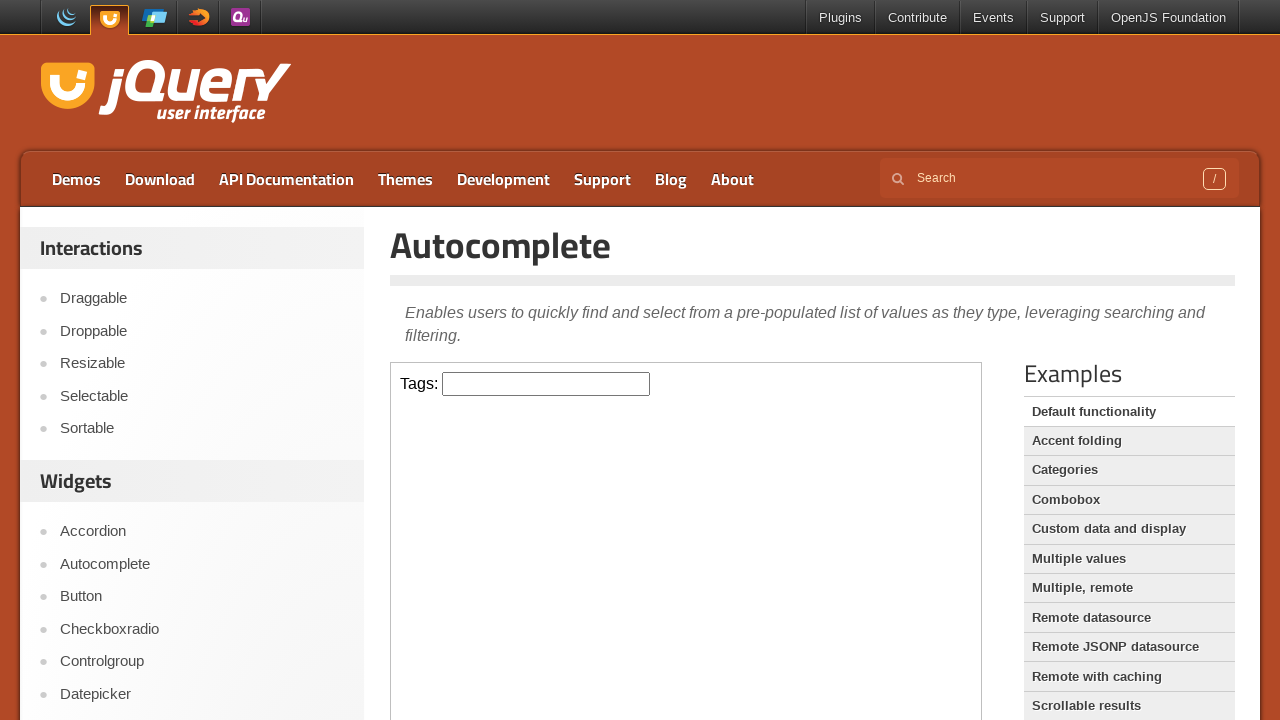

Located the demo iframe containing the autocomplete widget
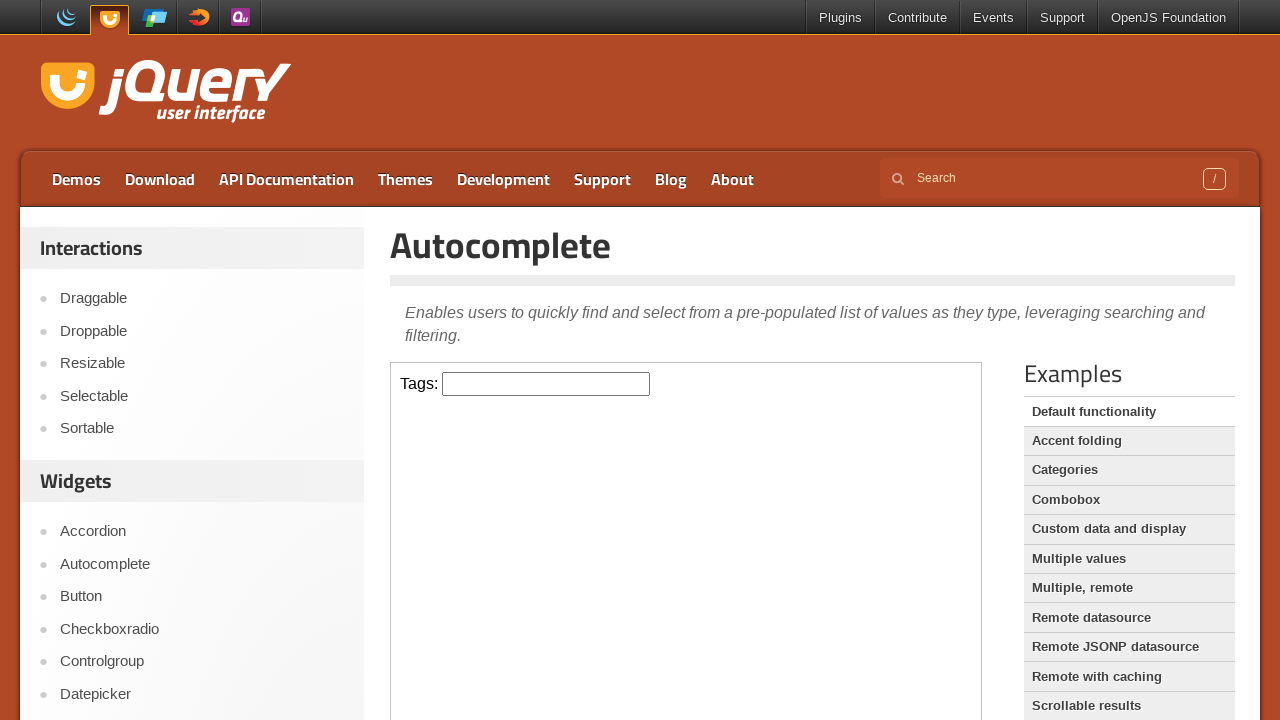

Located the autocomplete input field
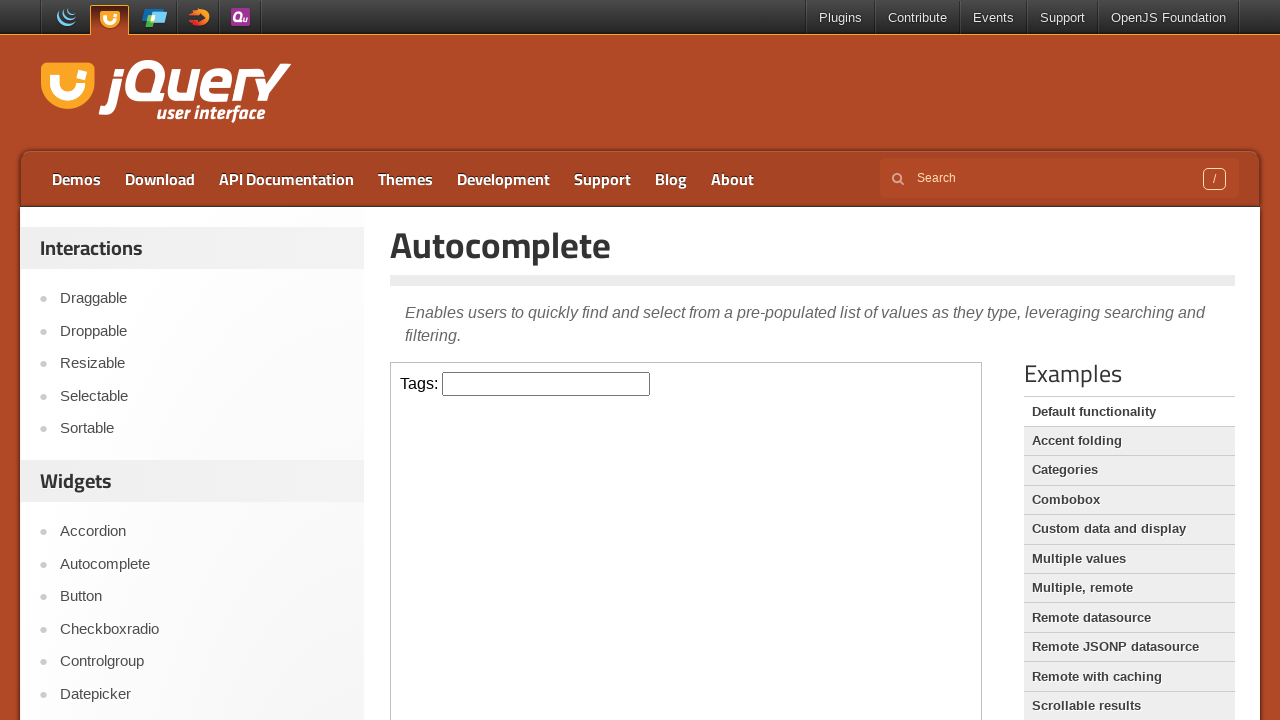

Typed character 's' into the autocomplete field on .demo-frame >> internal:control=enter-frame >> #tags
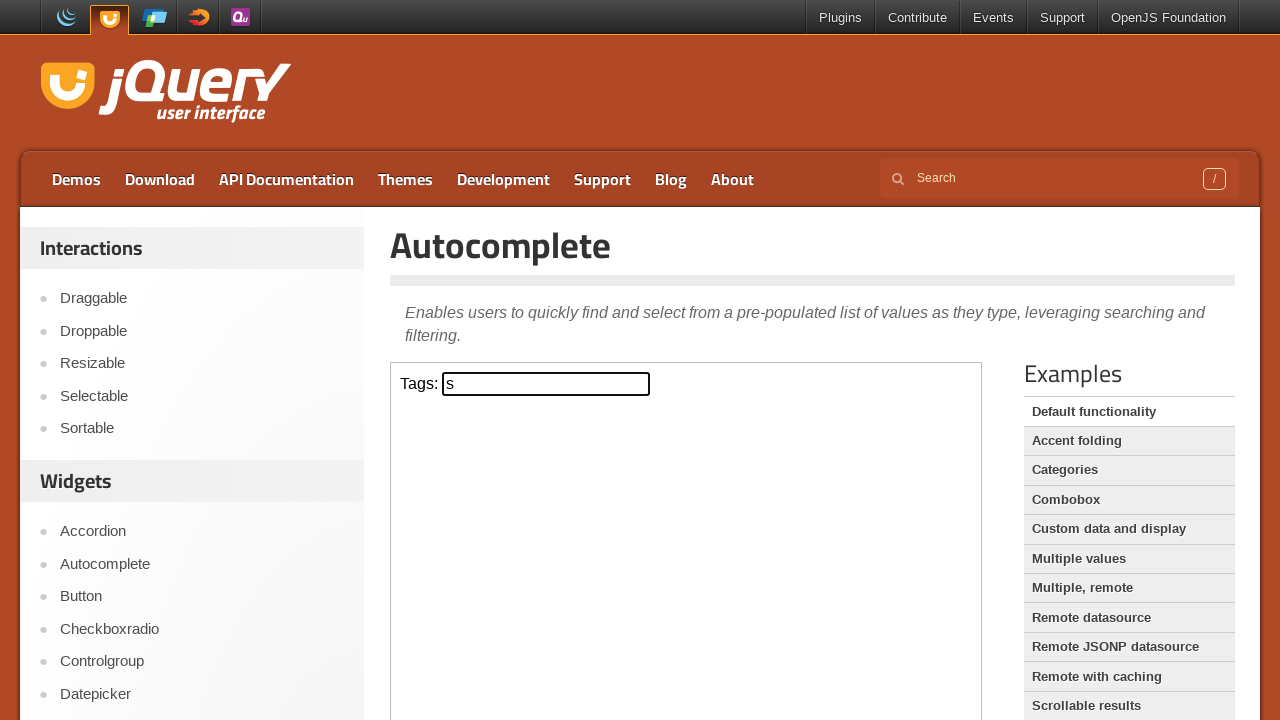

Waited 1 second after typing 's' for suggestions to appear
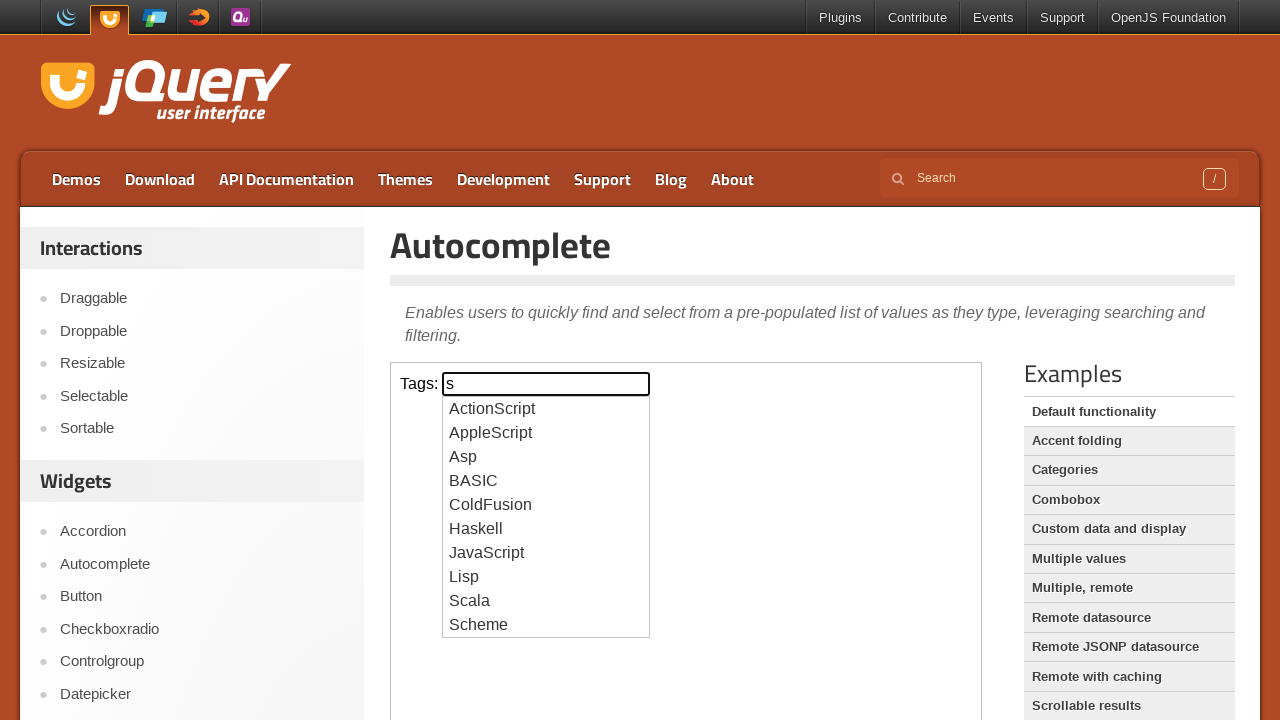

Typed character 'c' into the autocomplete field on .demo-frame >> internal:control=enter-frame >> #tags
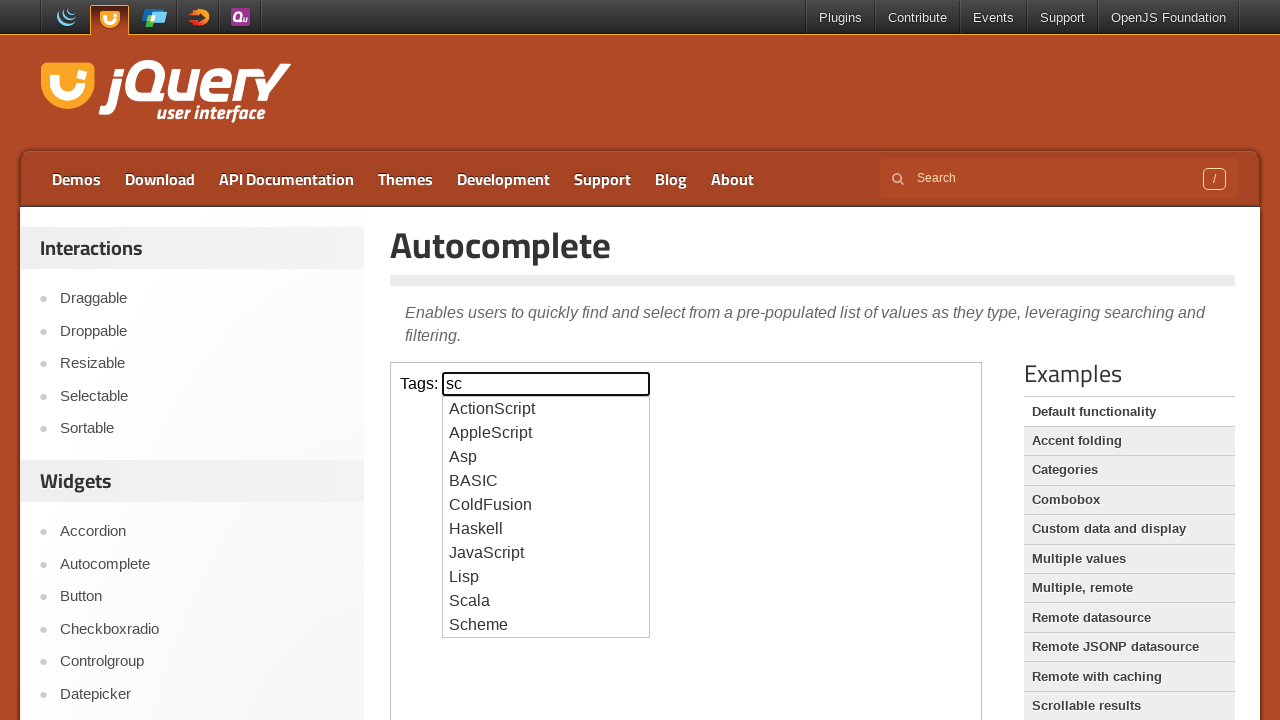

Waited 1 second after typing 'c' for suggestions to appear
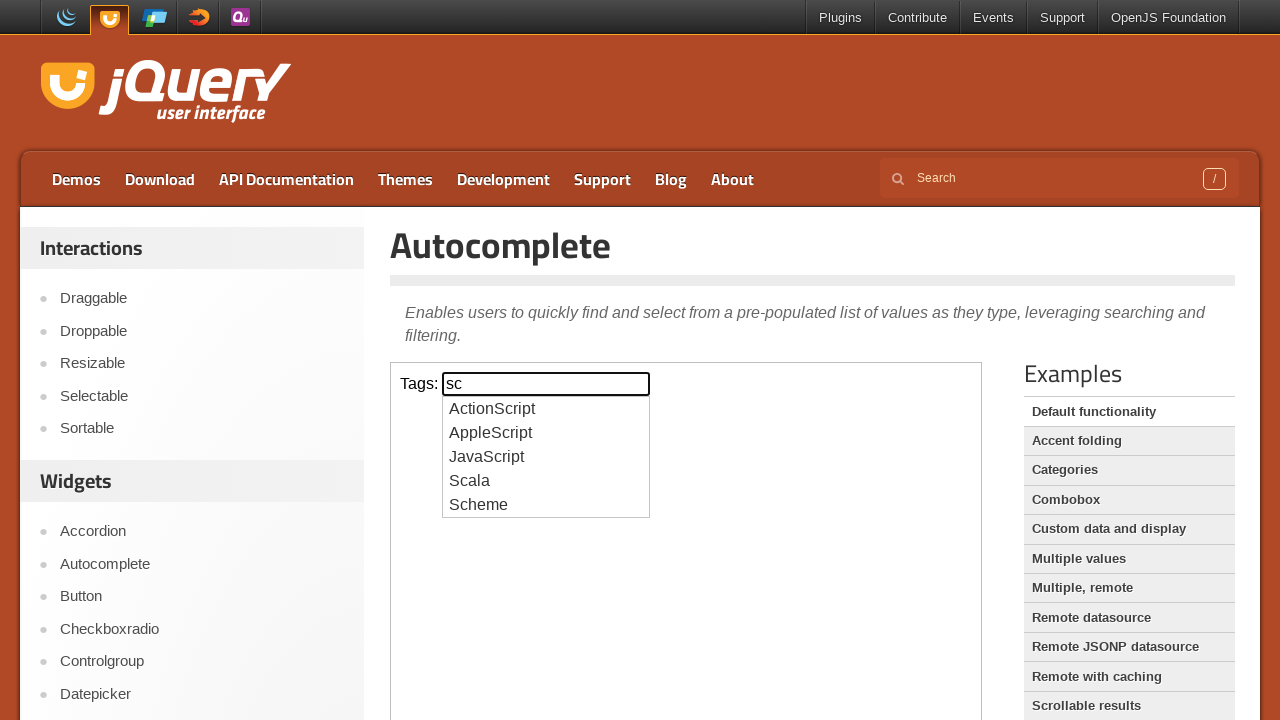

Typed character 'a' into the autocomplete field on .demo-frame >> internal:control=enter-frame >> #tags
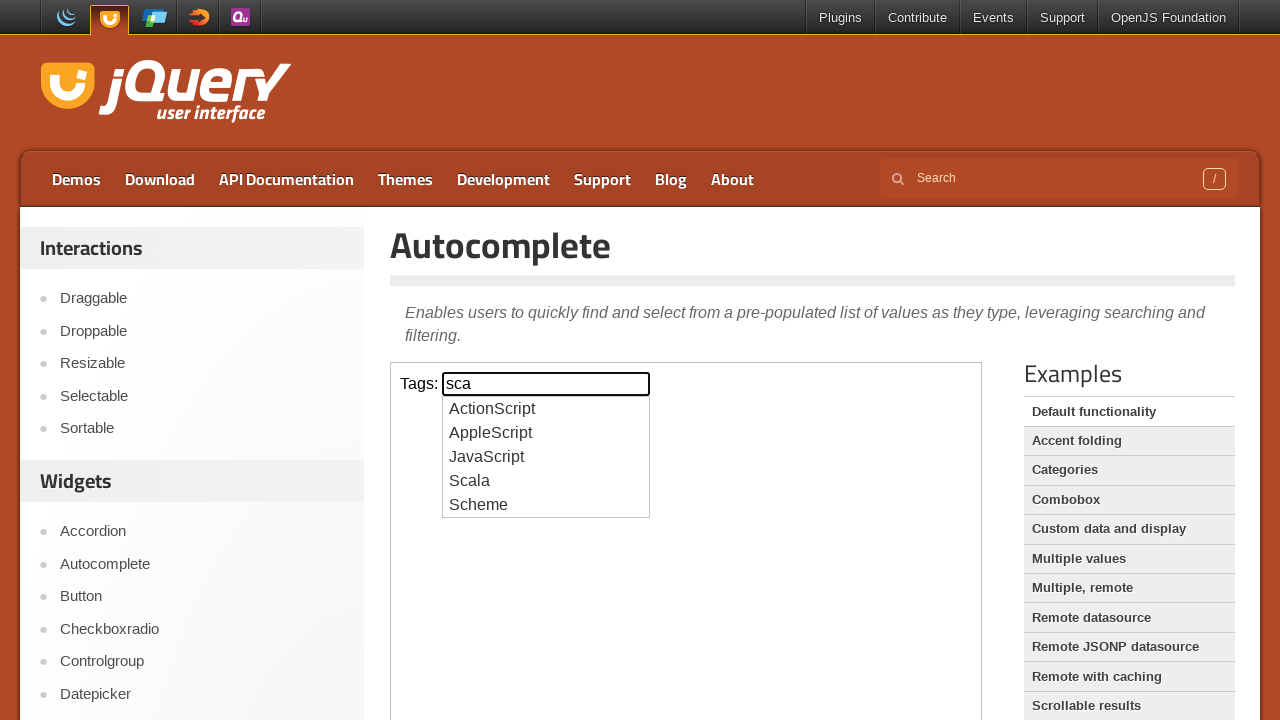

Waited 1 second after typing 'a' for suggestions to appear
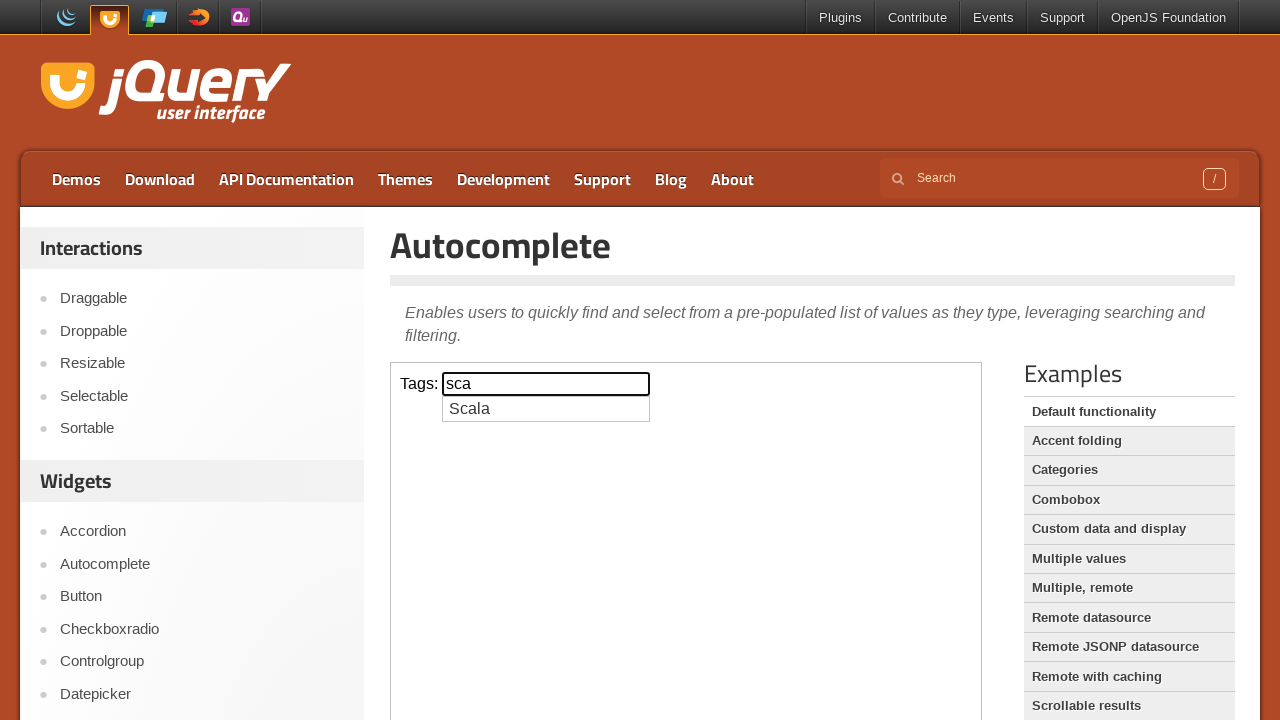

Autocomplete dropdown became visible with suggestions
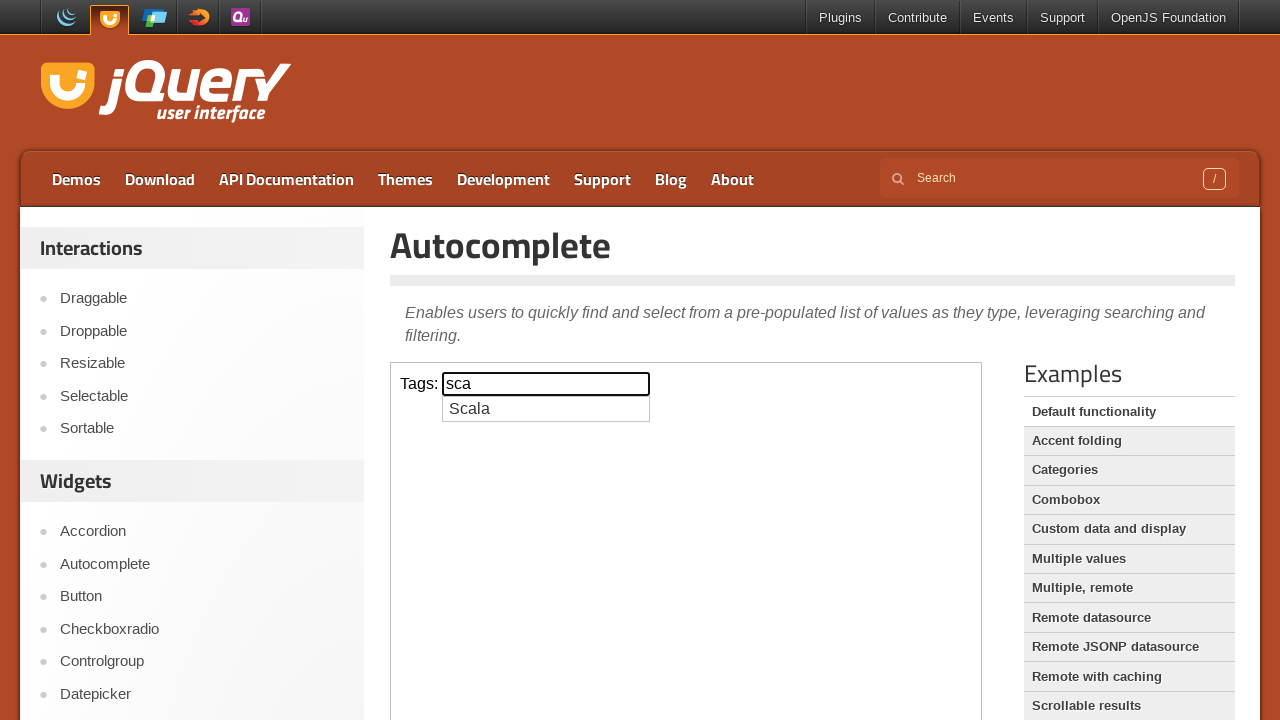

Located all suggestion items in the dropdown
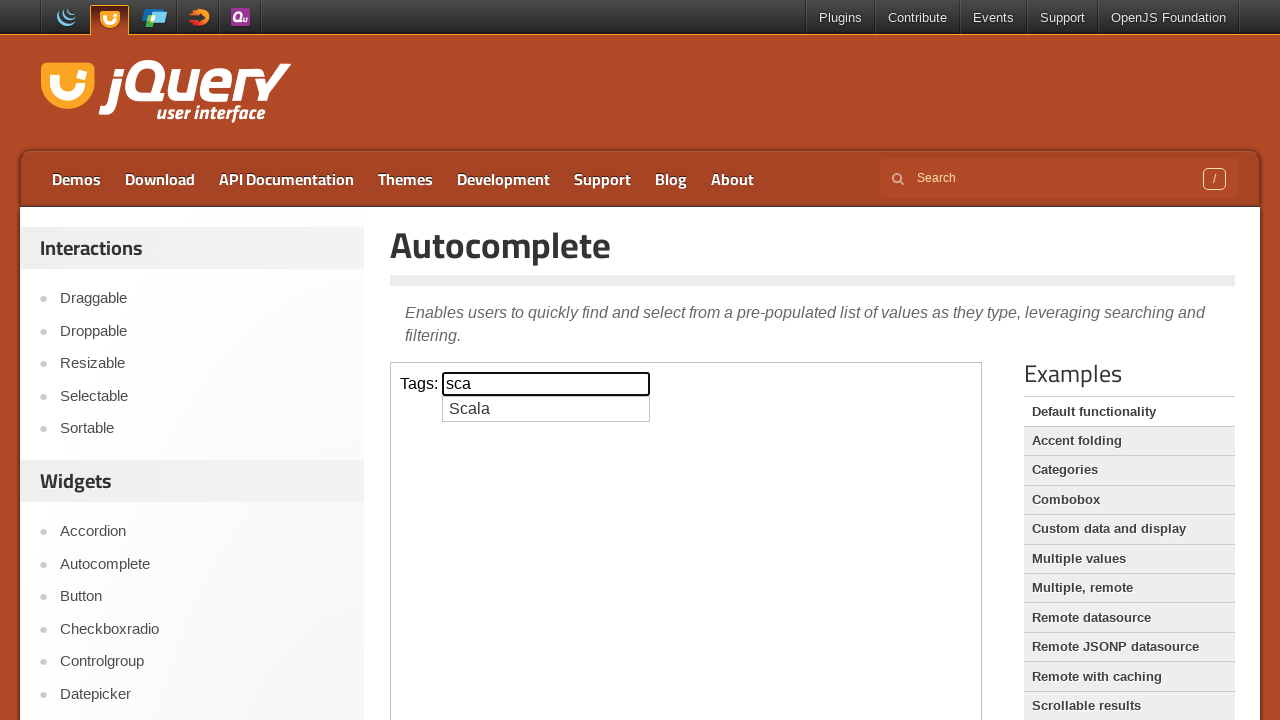

Found 1 suggestions in the dropdown
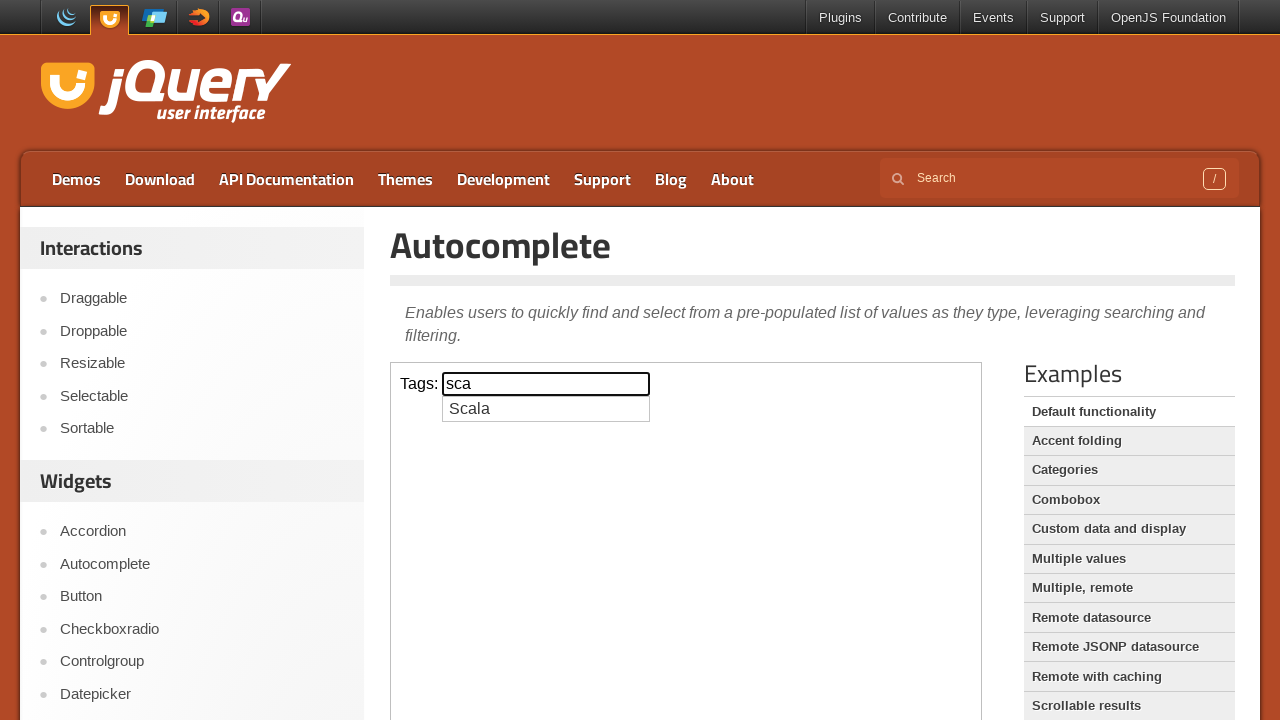

Clicked the 'Scala' suggestion from the dropdown at (546, 409) on .demo-frame >> internal:control=enter-frame >> #ui-id-1 li >> nth=0
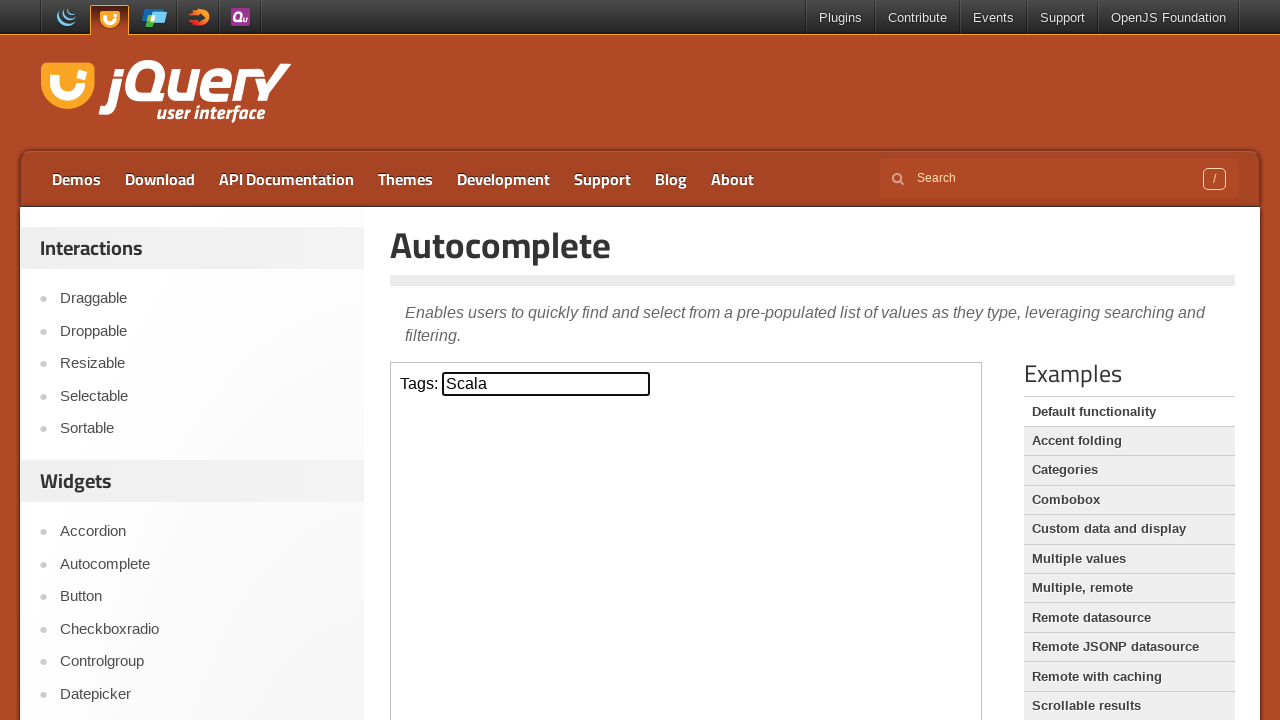

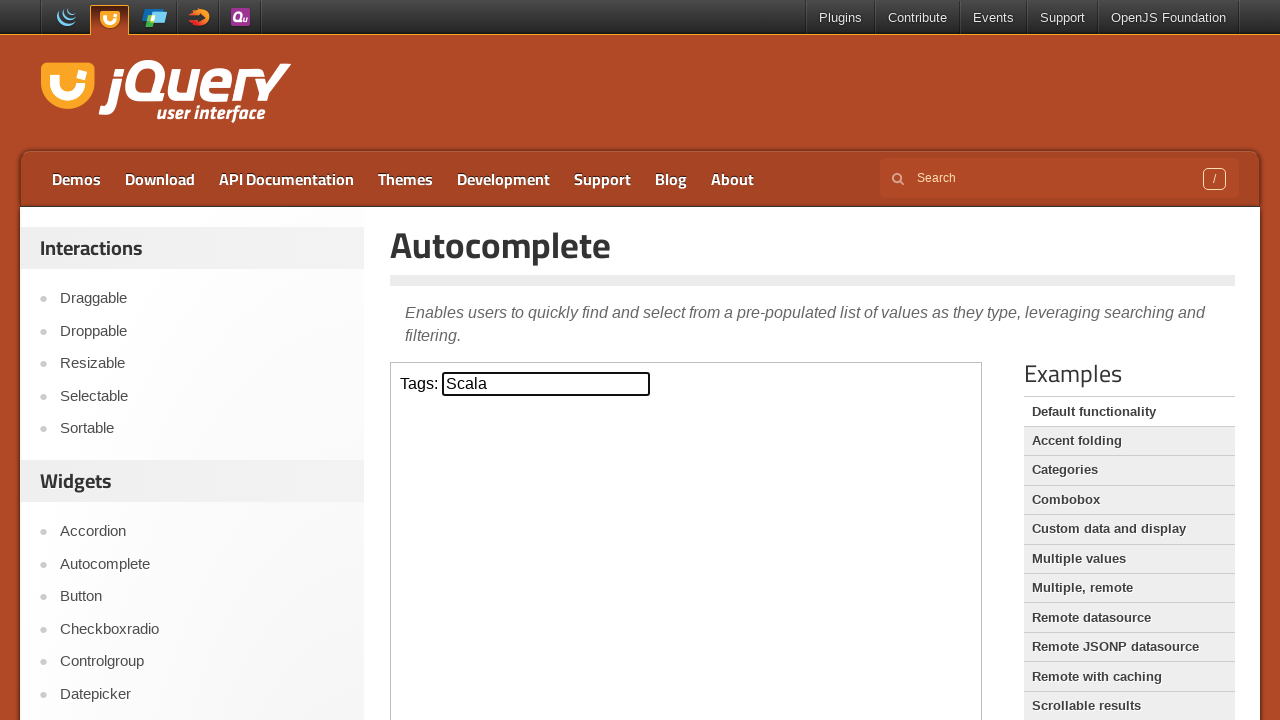